Tests that edits are cancelled when pressing Escape during edit mode.

Starting URL: https://demo.playwright.dev/todomvc

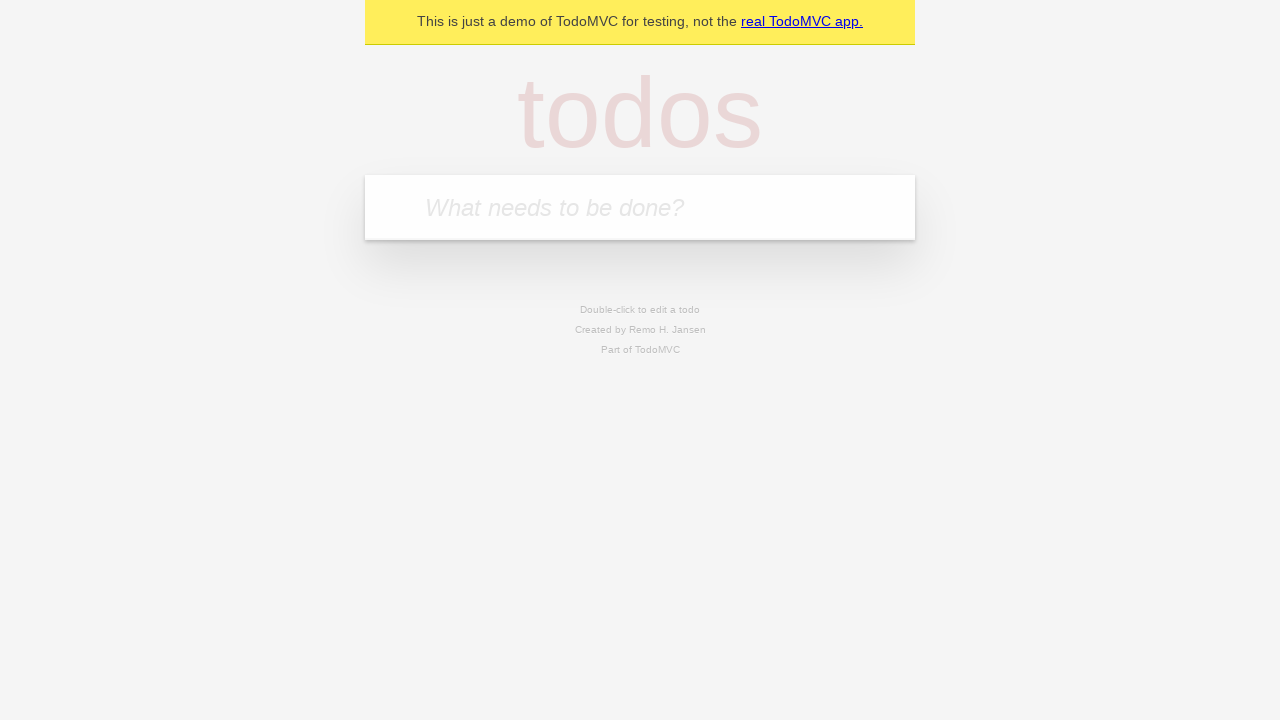

Filled todo input with 'buy some cheese' on internal:attr=[placeholder="What needs to be done?"i]
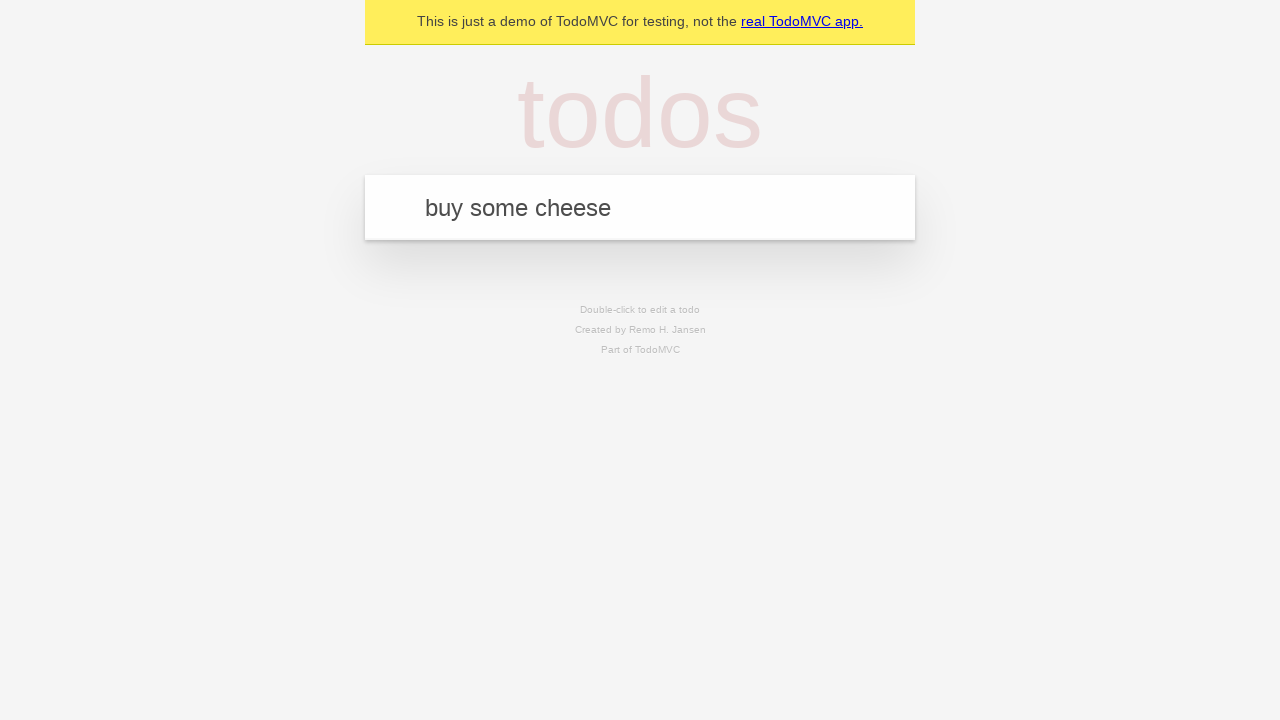

Pressed Enter to create first todo on internal:attr=[placeholder="What needs to be done?"i]
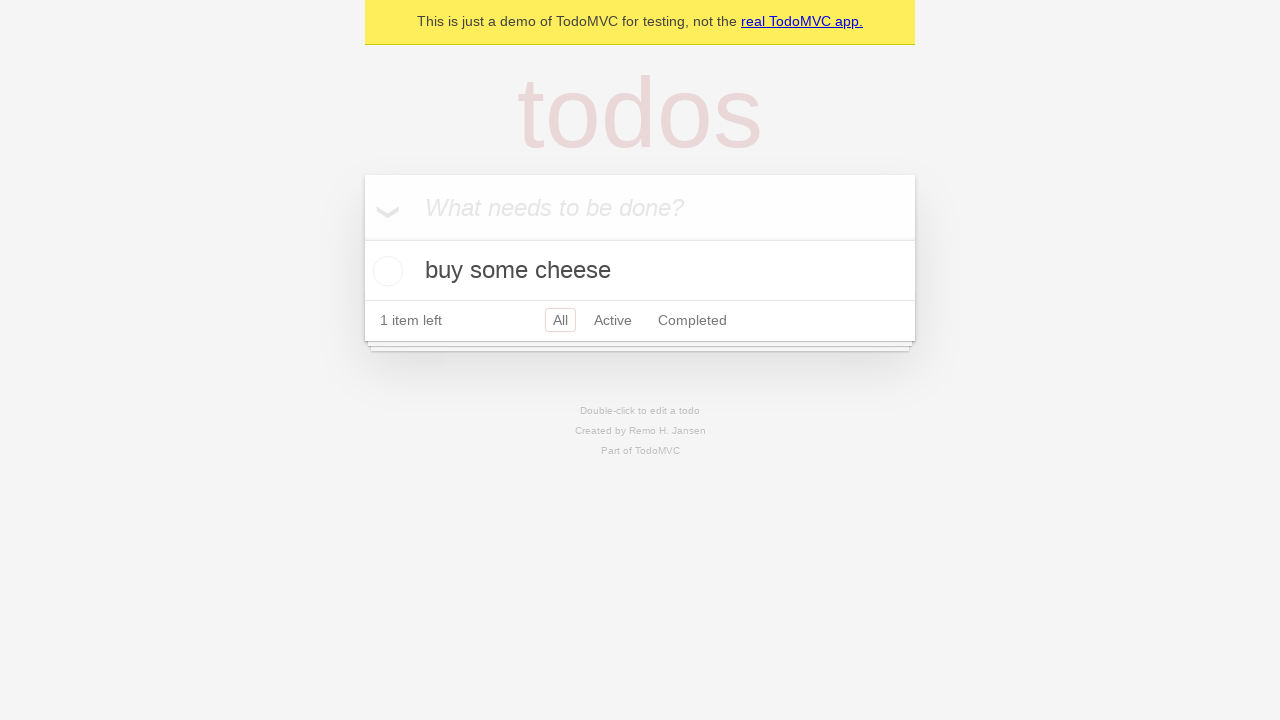

Filled todo input with 'feed the cat' on internal:attr=[placeholder="What needs to be done?"i]
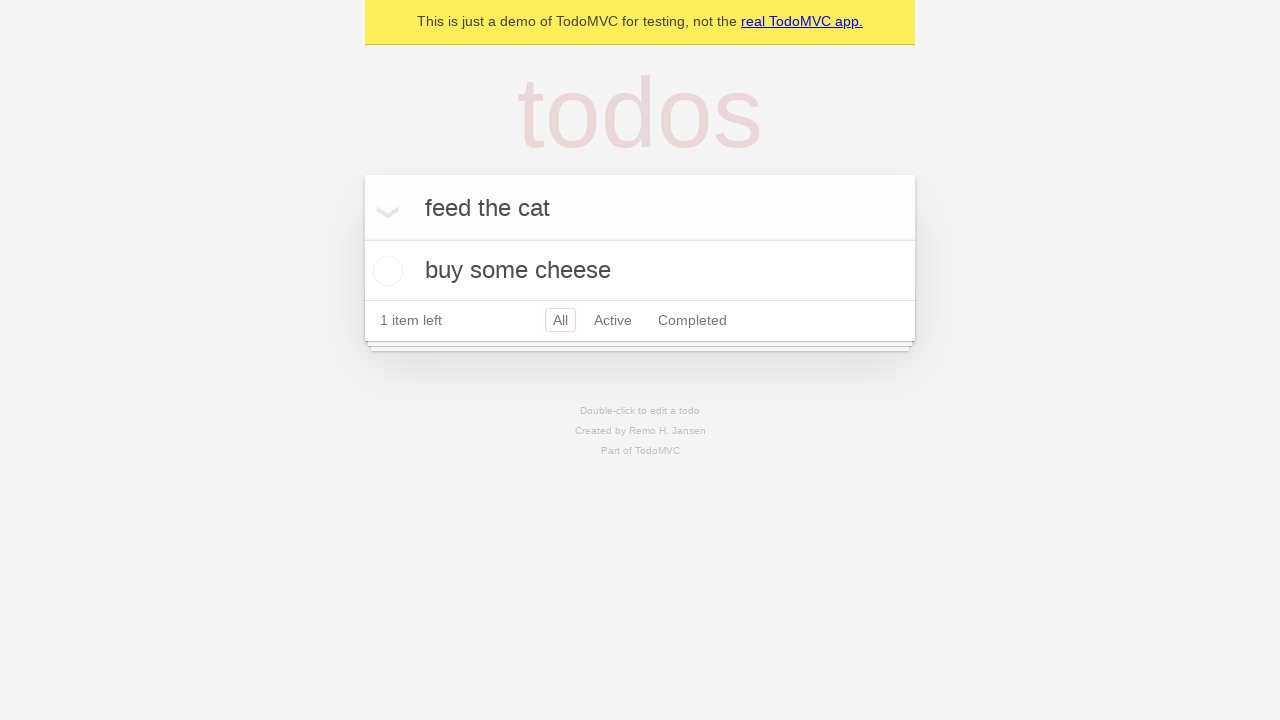

Pressed Enter to create second todo on internal:attr=[placeholder="What needs to be done?"i]
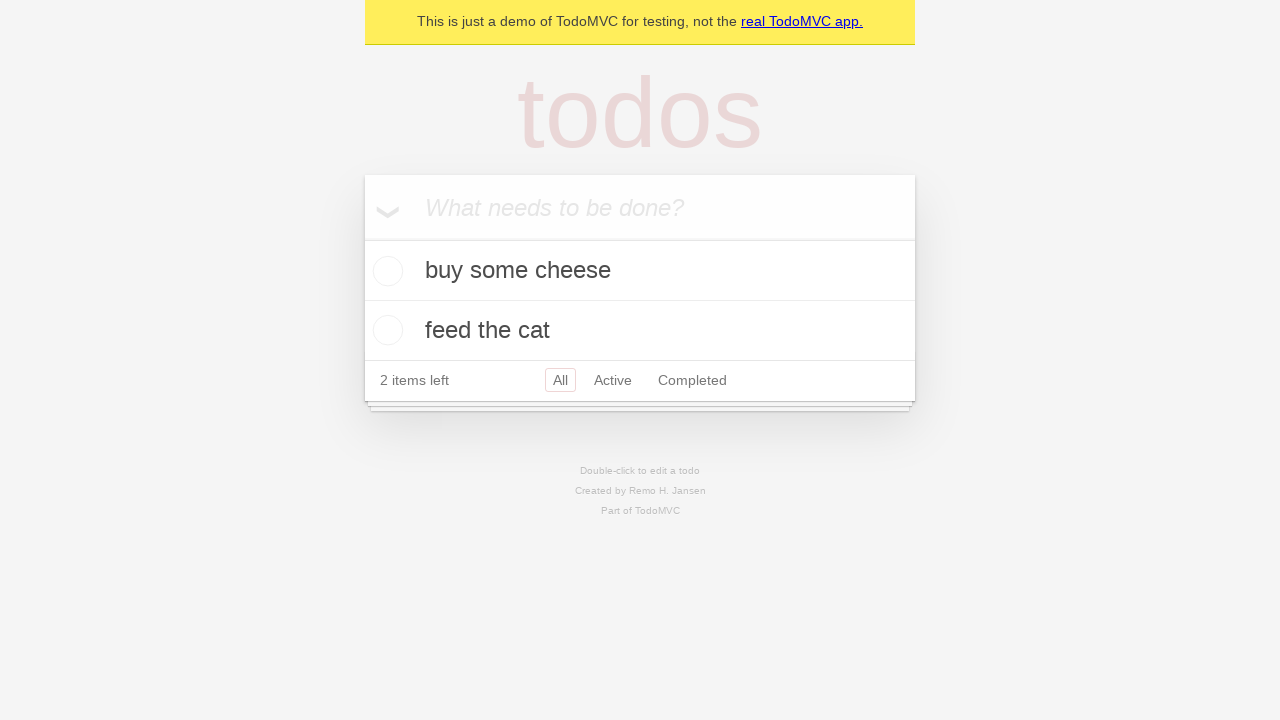

Filled todo input with 'book a doctors appointment' on internal:attr=[placeholder="What needs to be done?"i]
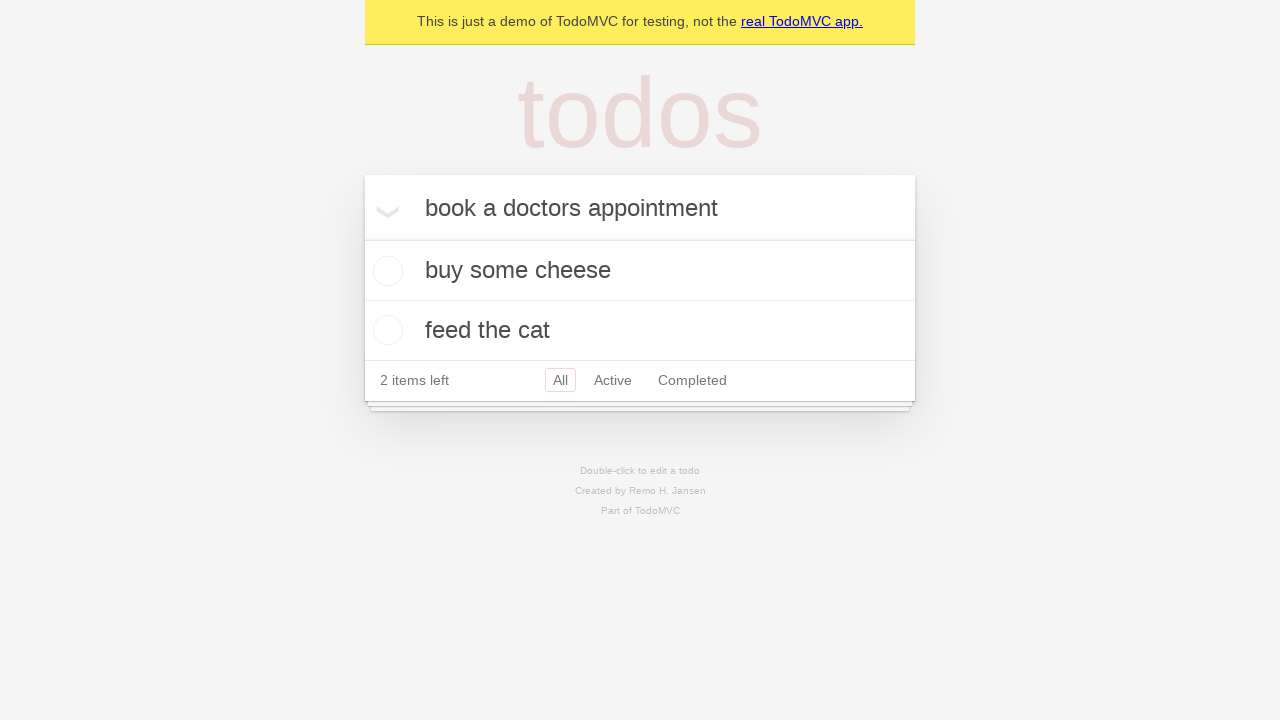

Pressed Enter to create third todo on internal:attr=[placeholder="What needs to be done?"i]
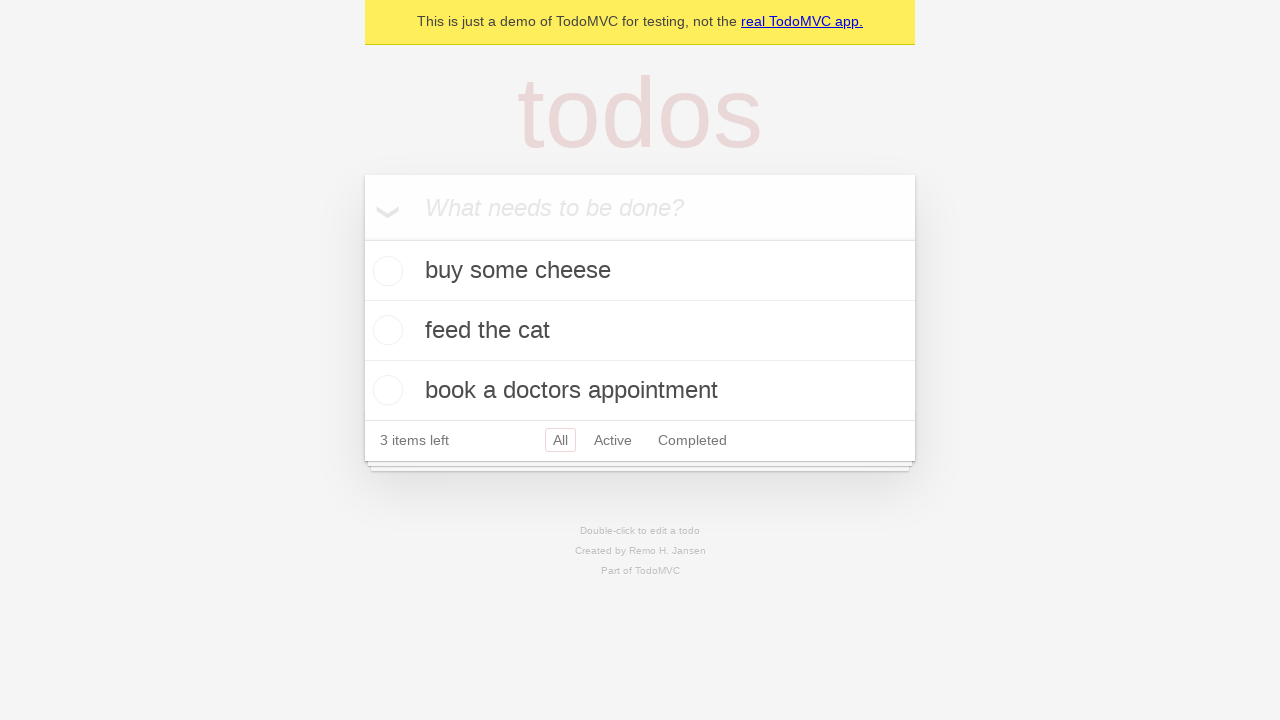

Double-clicked second todo item to enter edit mode at (640, 331) on internal:testid=[data-testid="todo-item"s] >> nth=1
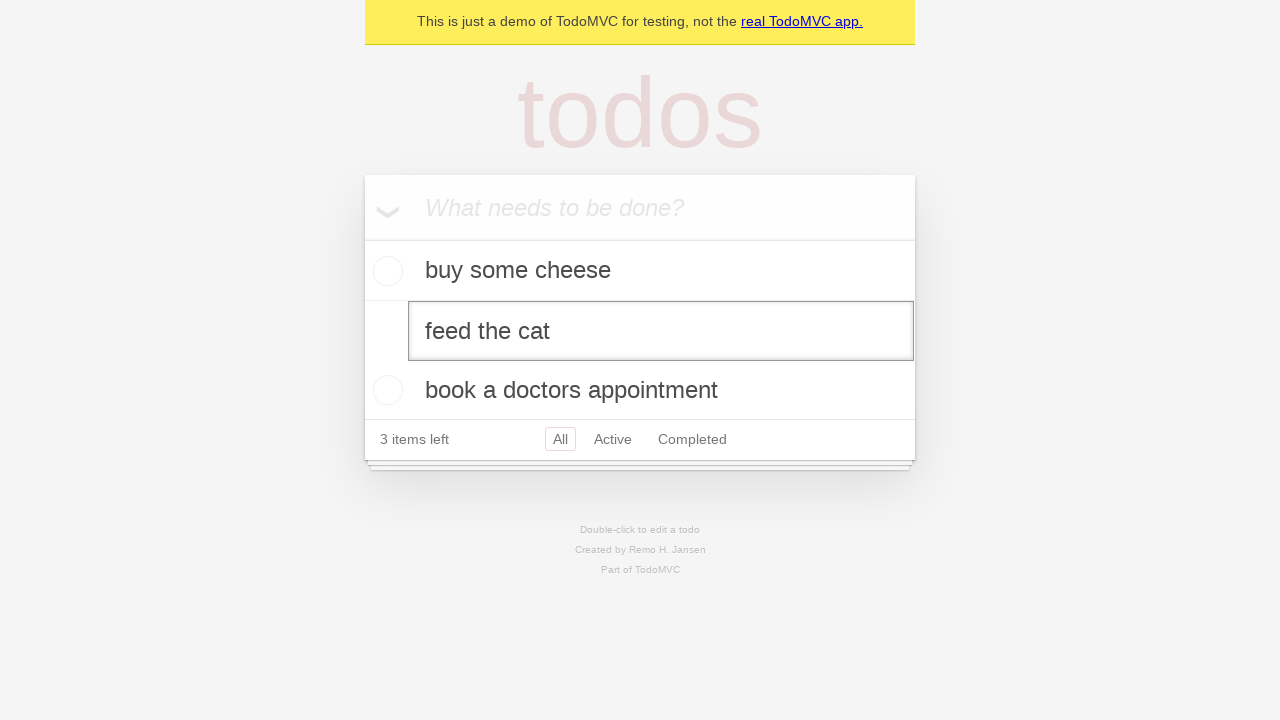

Filled edit textbox with 'buy some sausages' on internal:testid=[data-testid="todo-item"s] >> nth=1 >> internal:role=textbox[nam
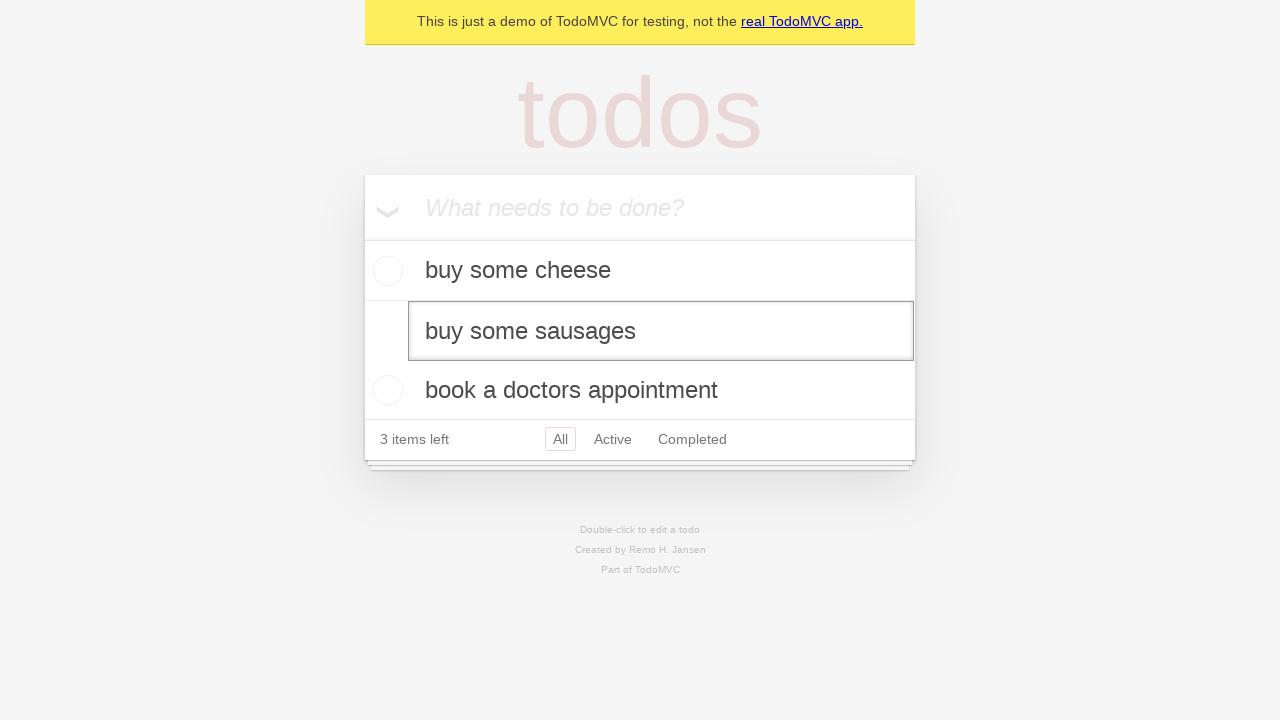

Pressed Escape to cancel edit and revert changes on internal:testid=[data-testid="todo-item"s] >> nth=1 >> internal:role=textbox[nam
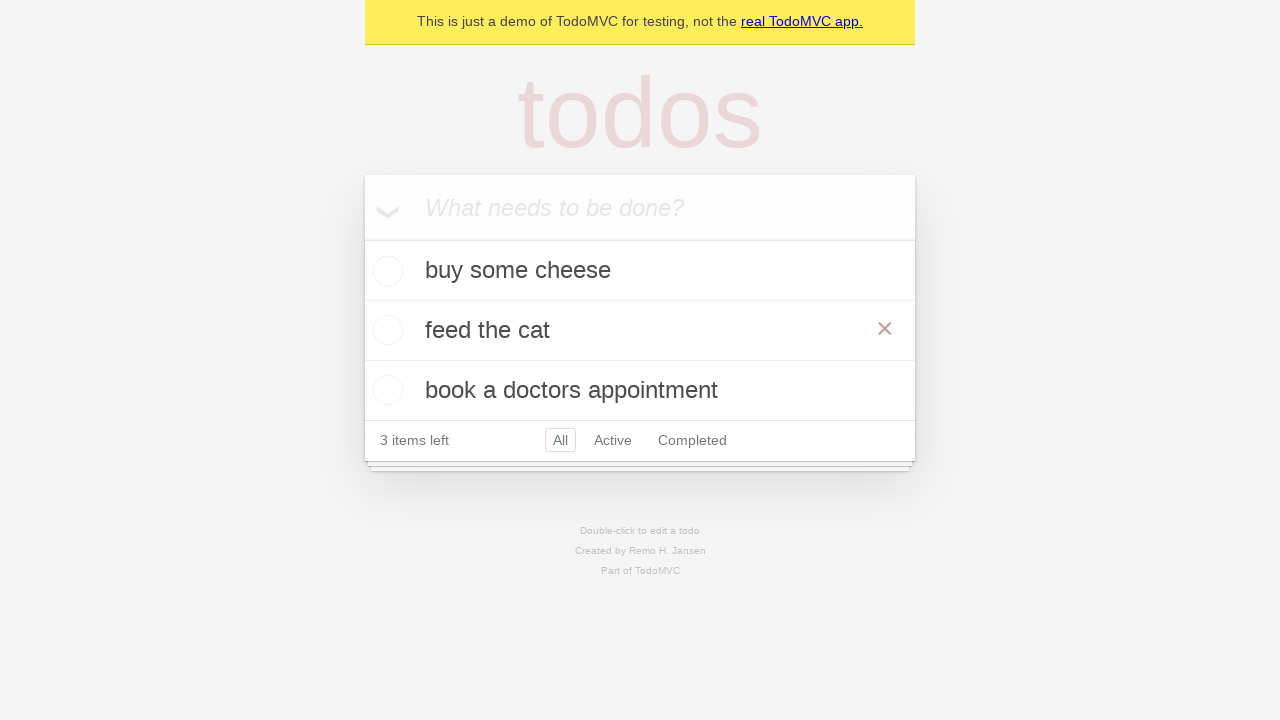

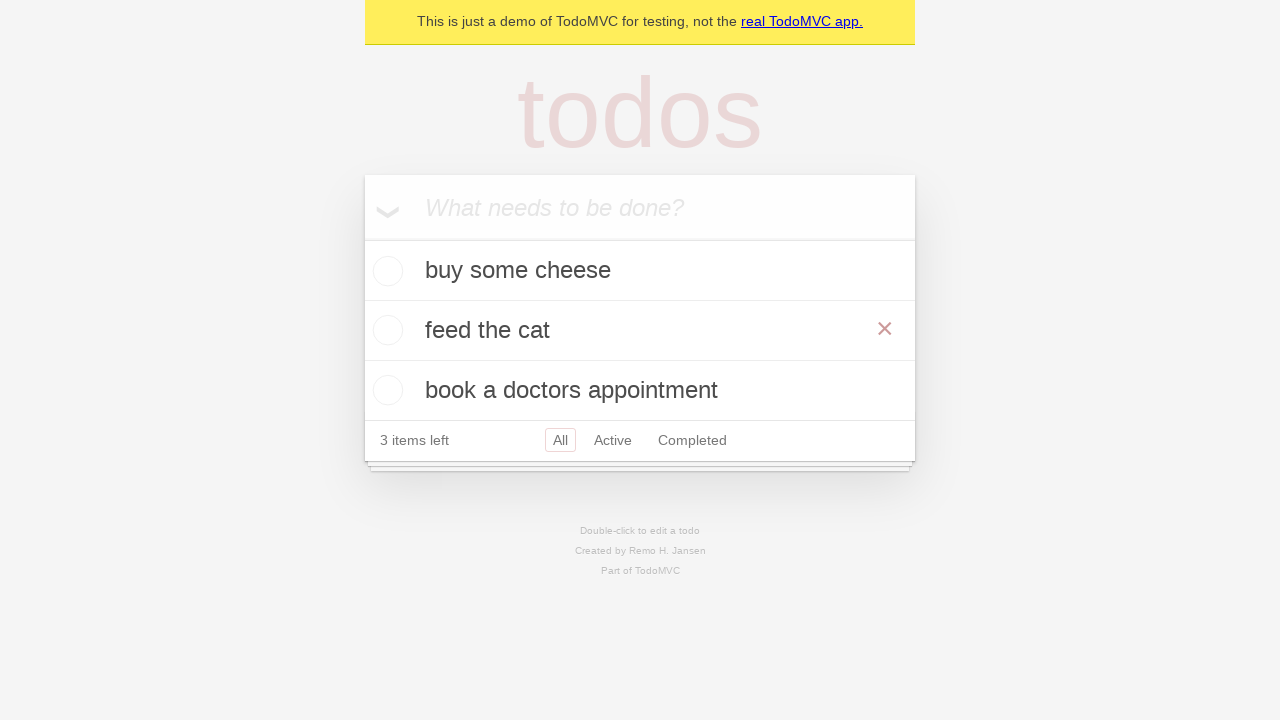